Tests dynamic page loading by clicking a start button and waiting for a dynamically loaded element using explicit wait.

Starting URL: https://the-internet.herokuapp.com/dynamic_loading/2

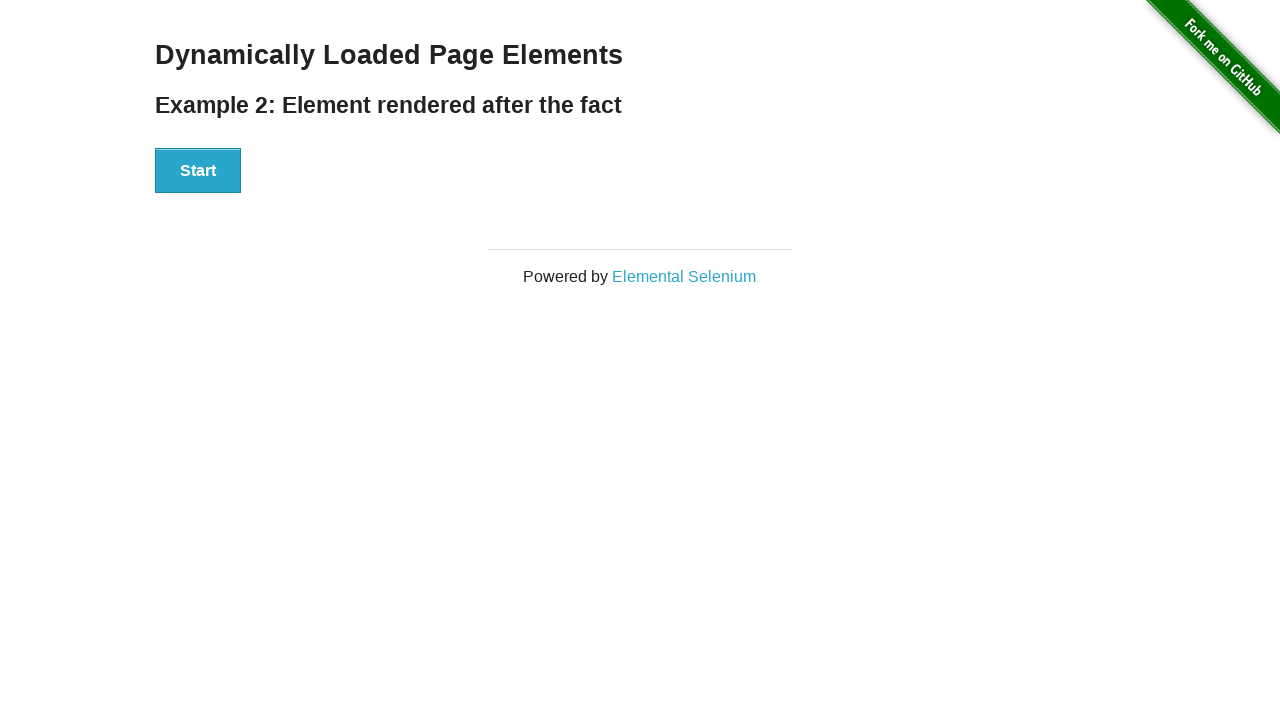

Navigated to dynamic loading page
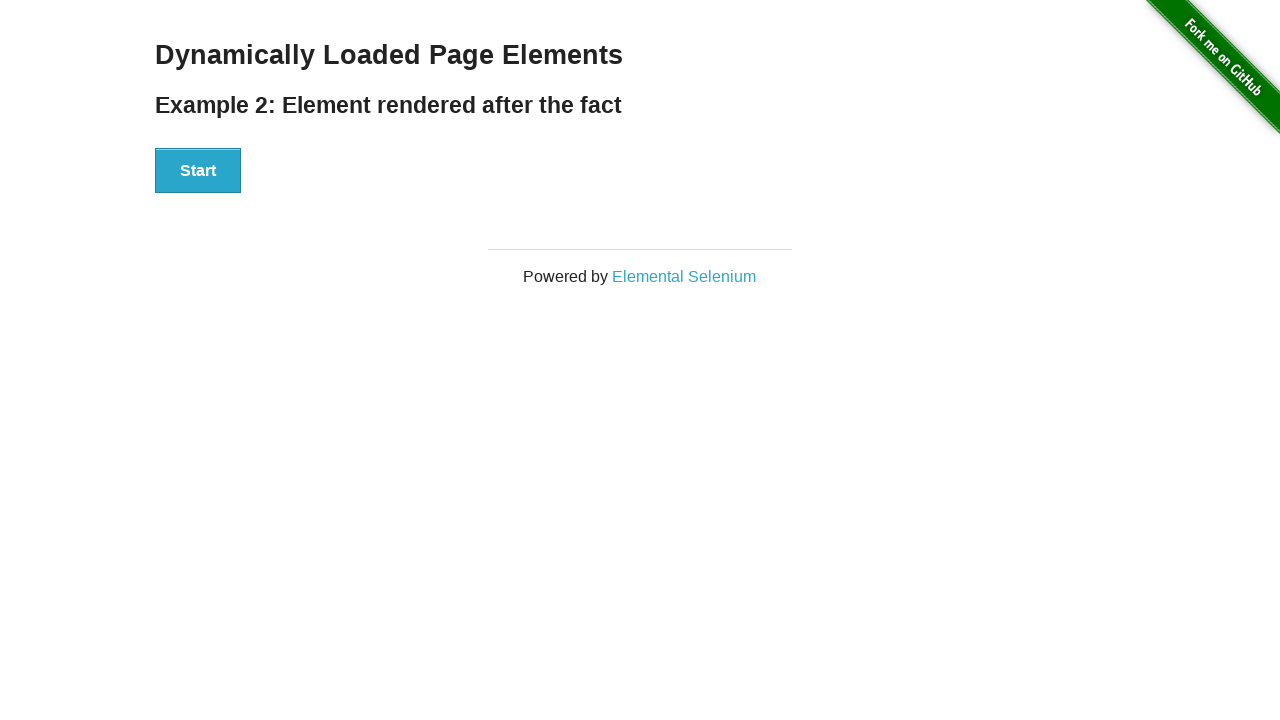

Clicked start button to trigger dynamic loading at (198, 171) on button
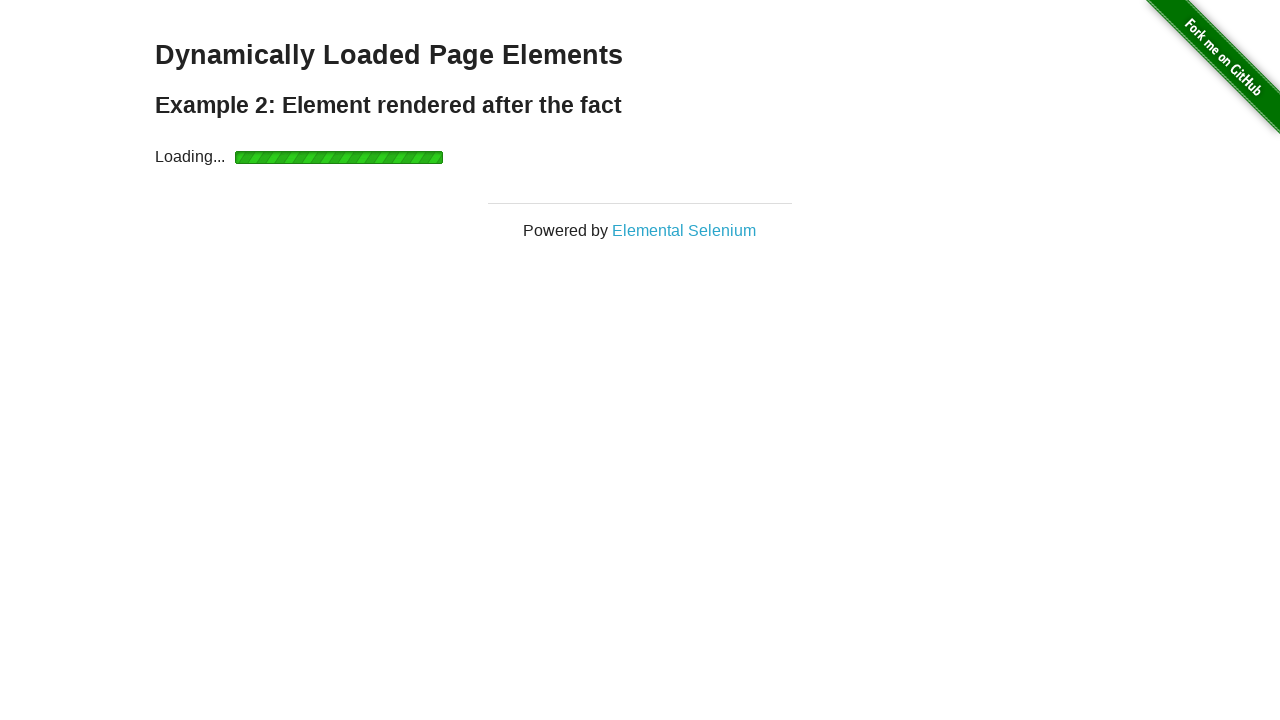

Dynamically loaded element appeared after explicit wait
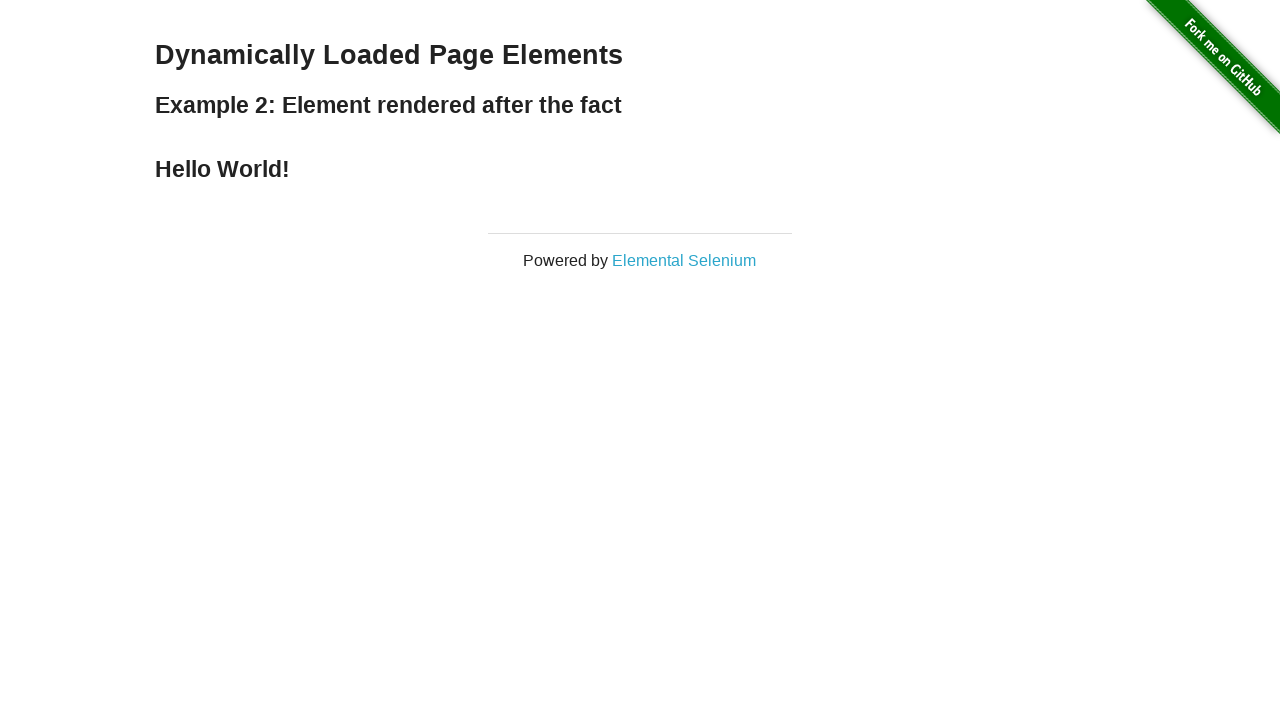

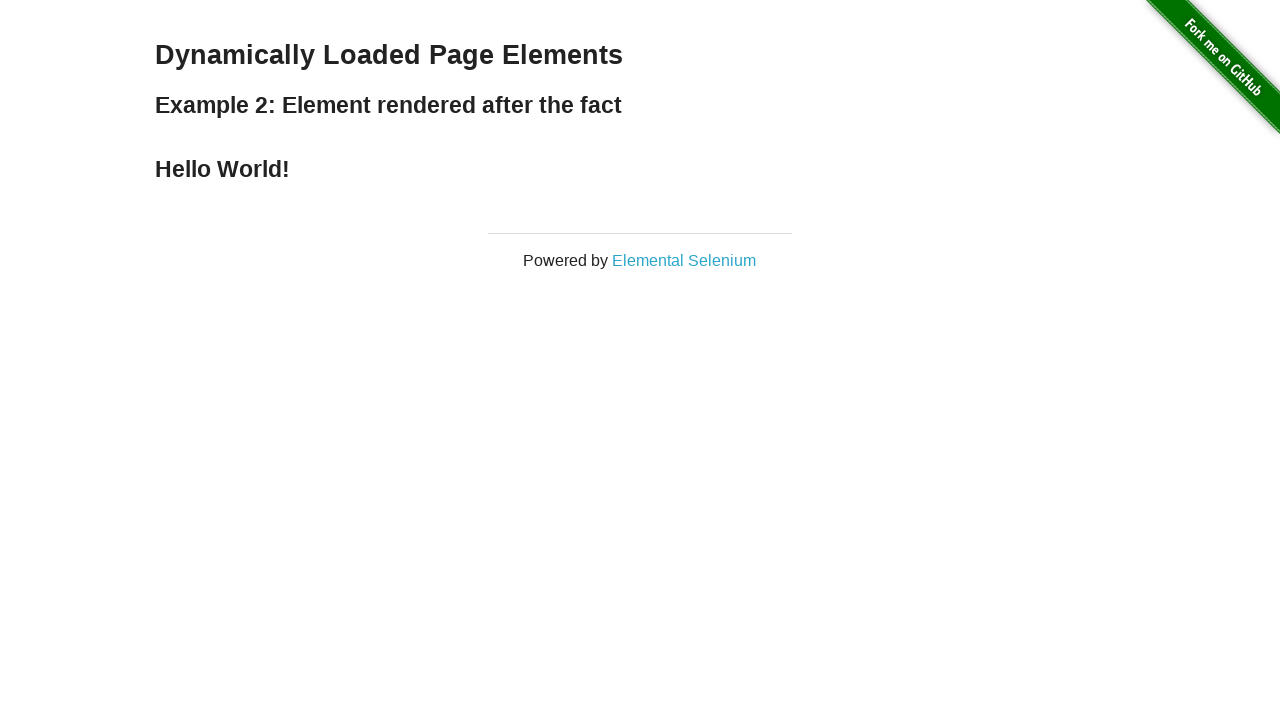